Tests clicking a button to add an element to the page

Starting URL: https://the-internet.herokuapp.com/add_remove_elements/

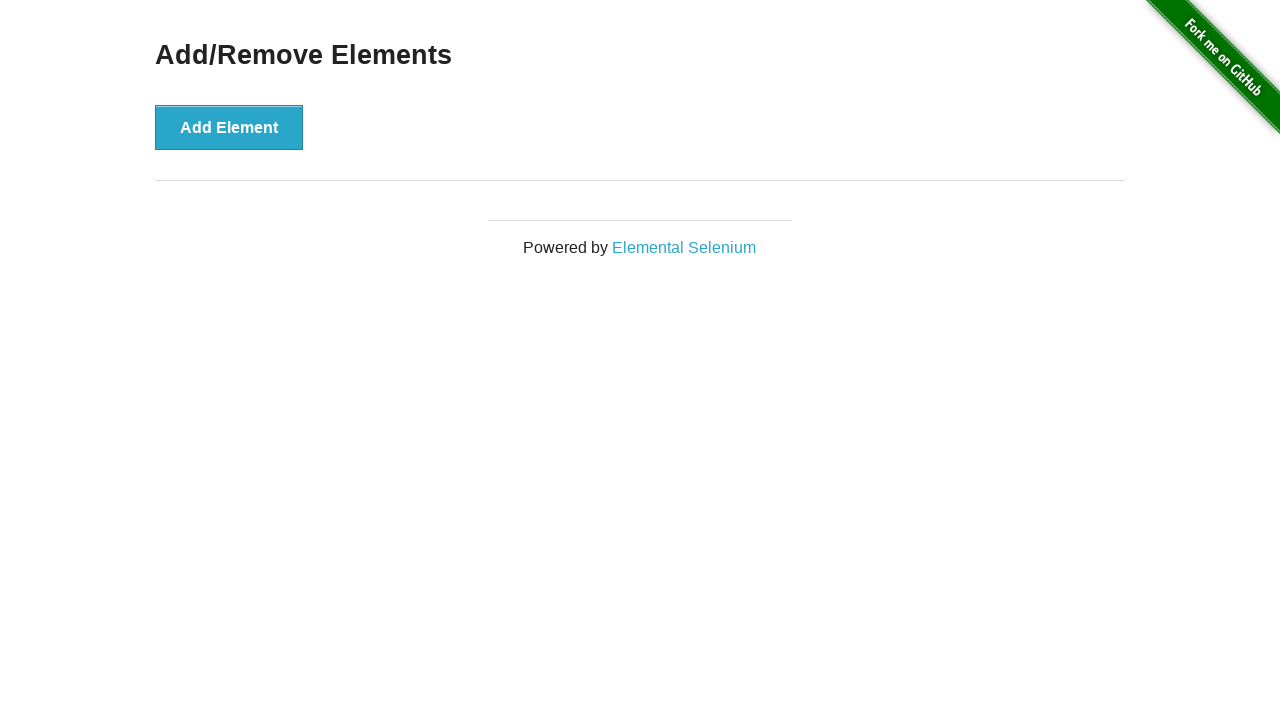

Clicked Add Element button at (229, 127) on .example button
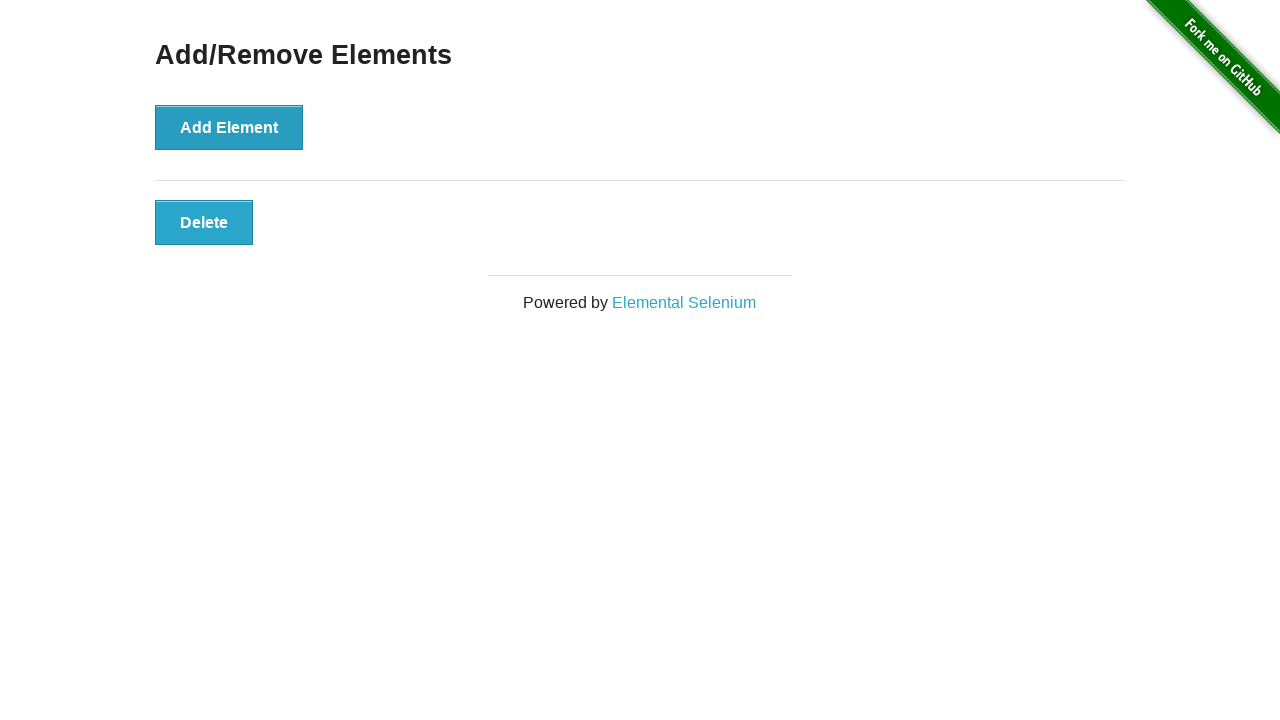

Delete button element appeared on the page
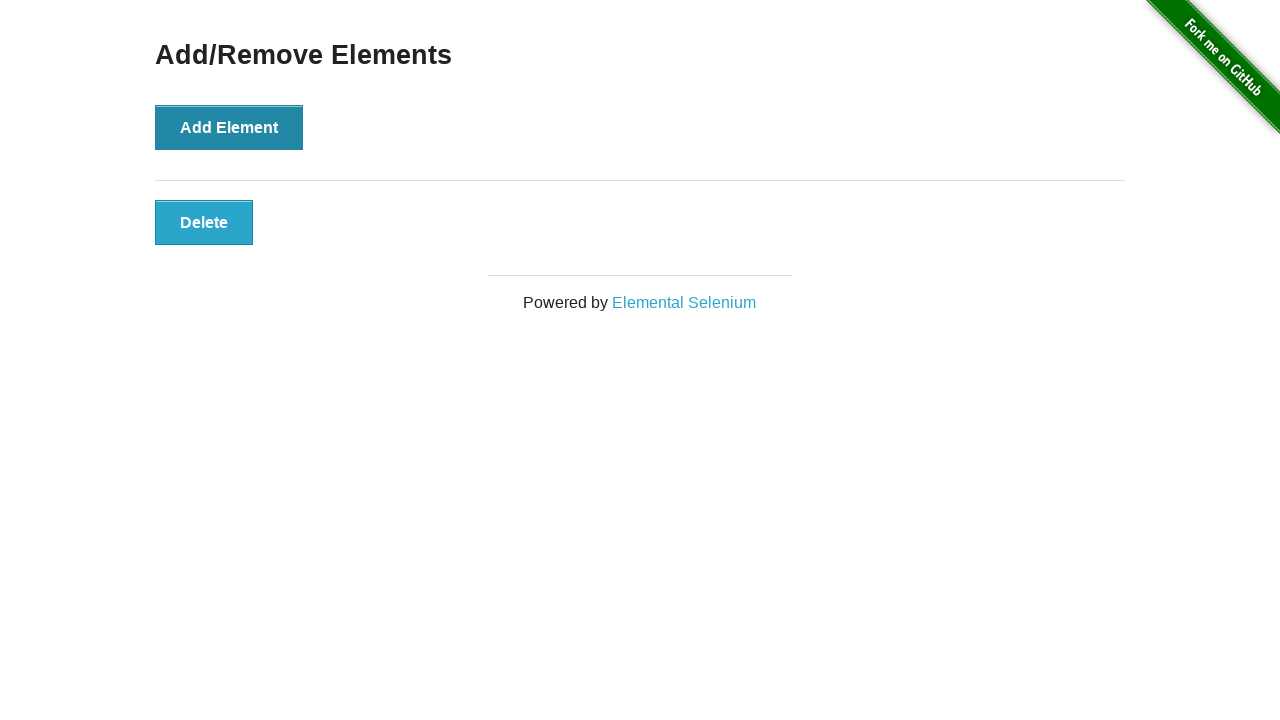

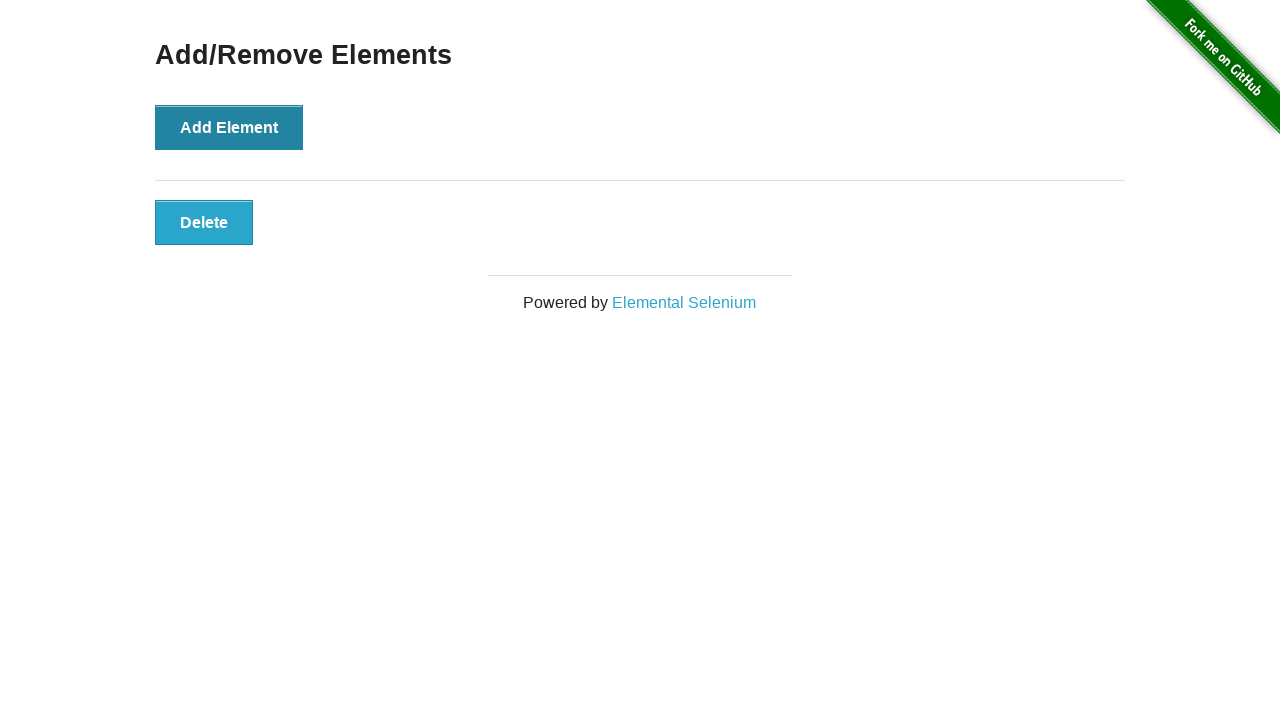